Tests a registration form by filling in required fields (first name, last name, email) and submitting, then verifies the success message is displayed.

Starting URL: http://suninjuly.github.io/registration1.html

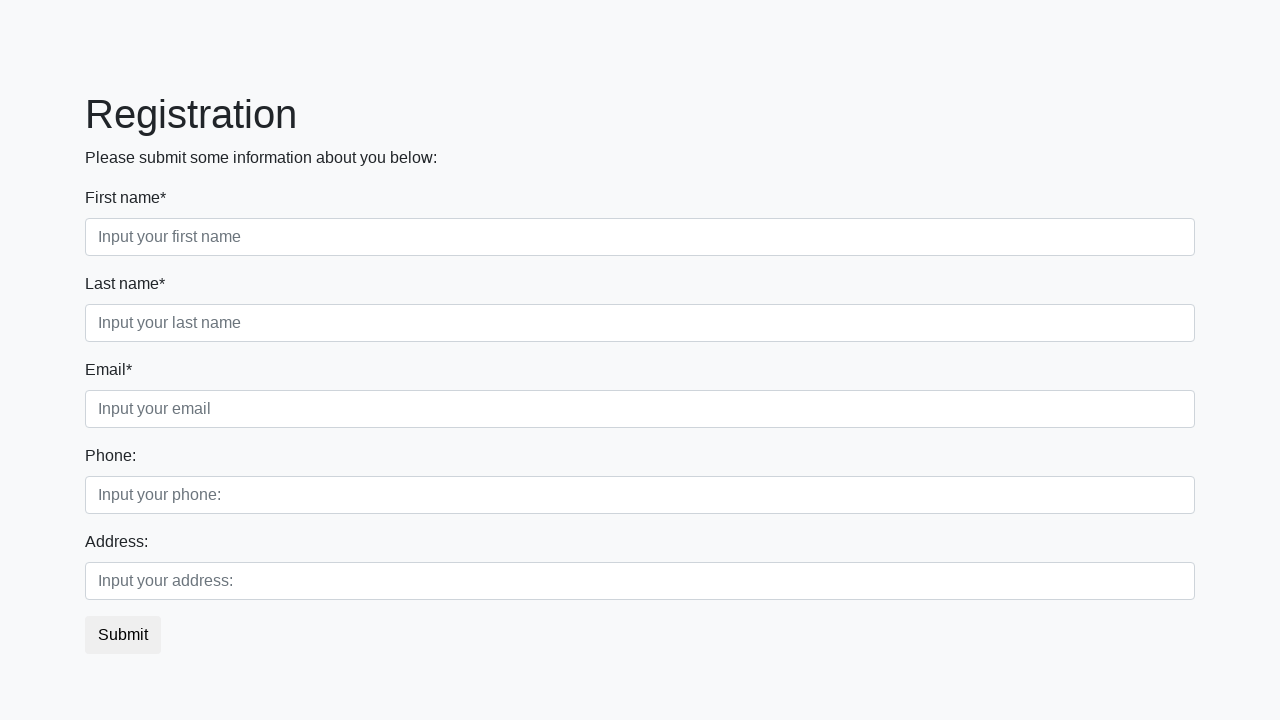

Filled first name field with 'Ivan' on input
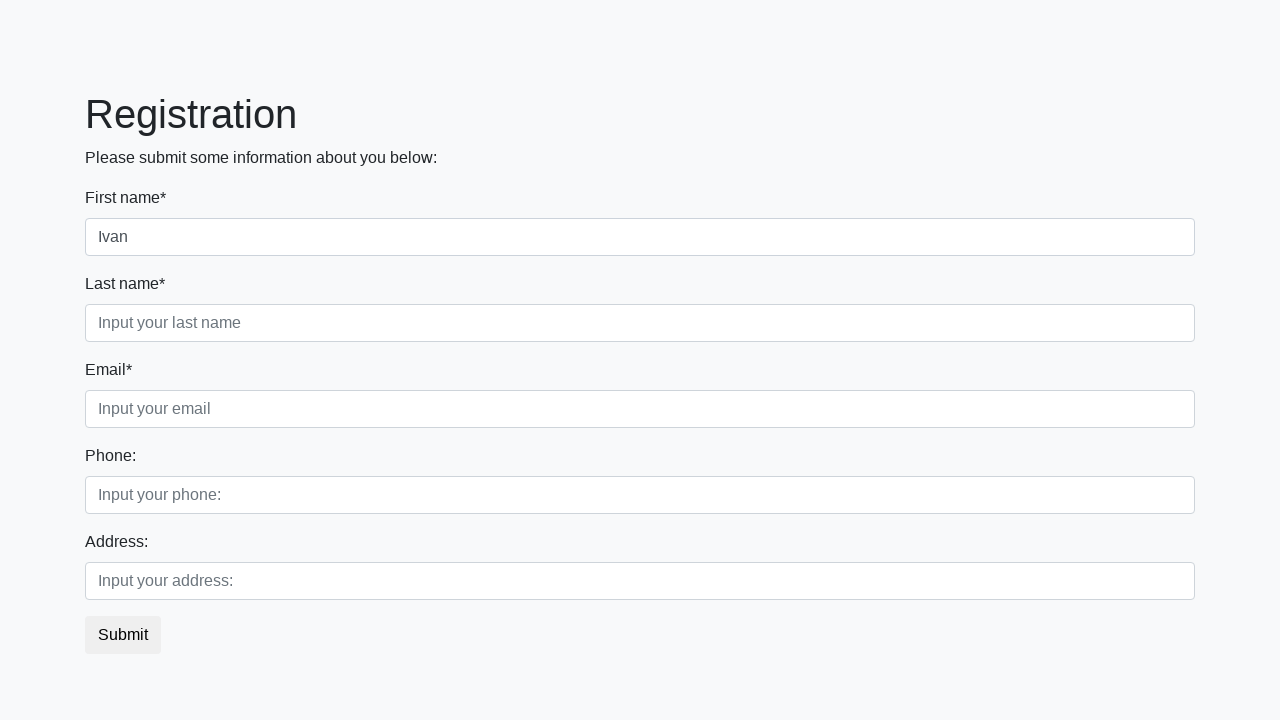

Filled last name field with 'Petrov' on input.second[required]
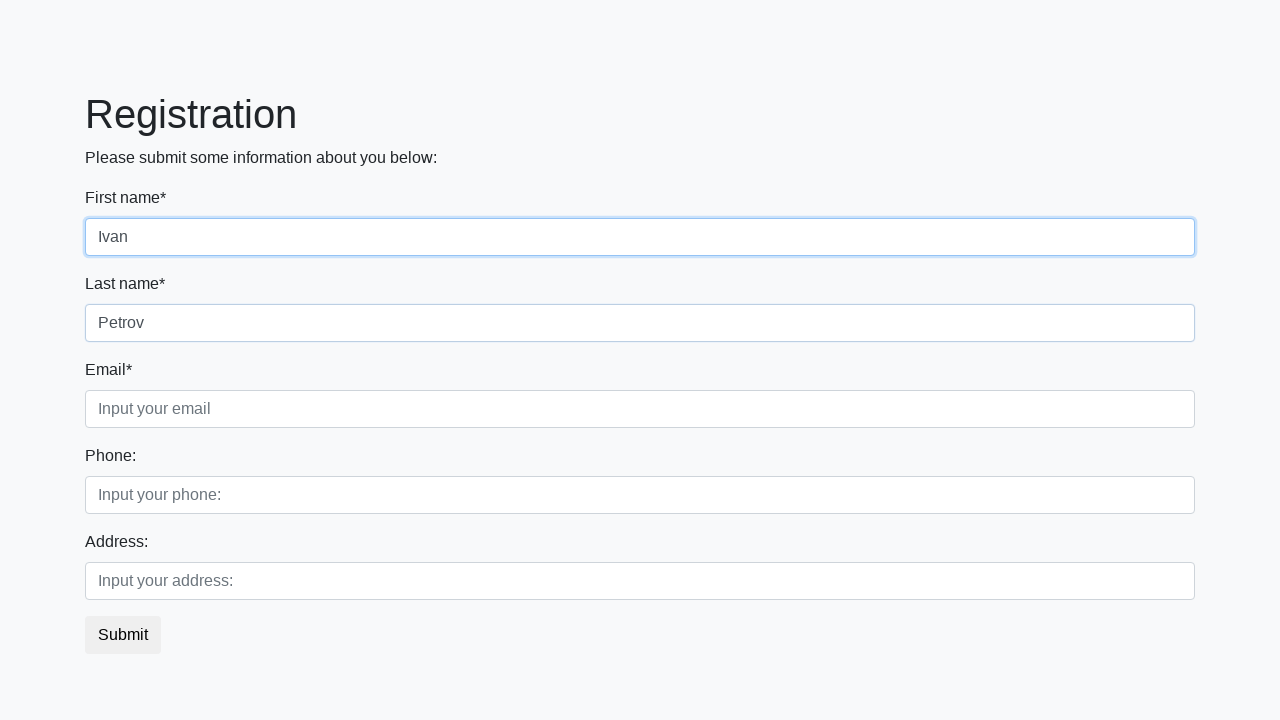

Filled email field with 'paupa@list.ru' on input.third
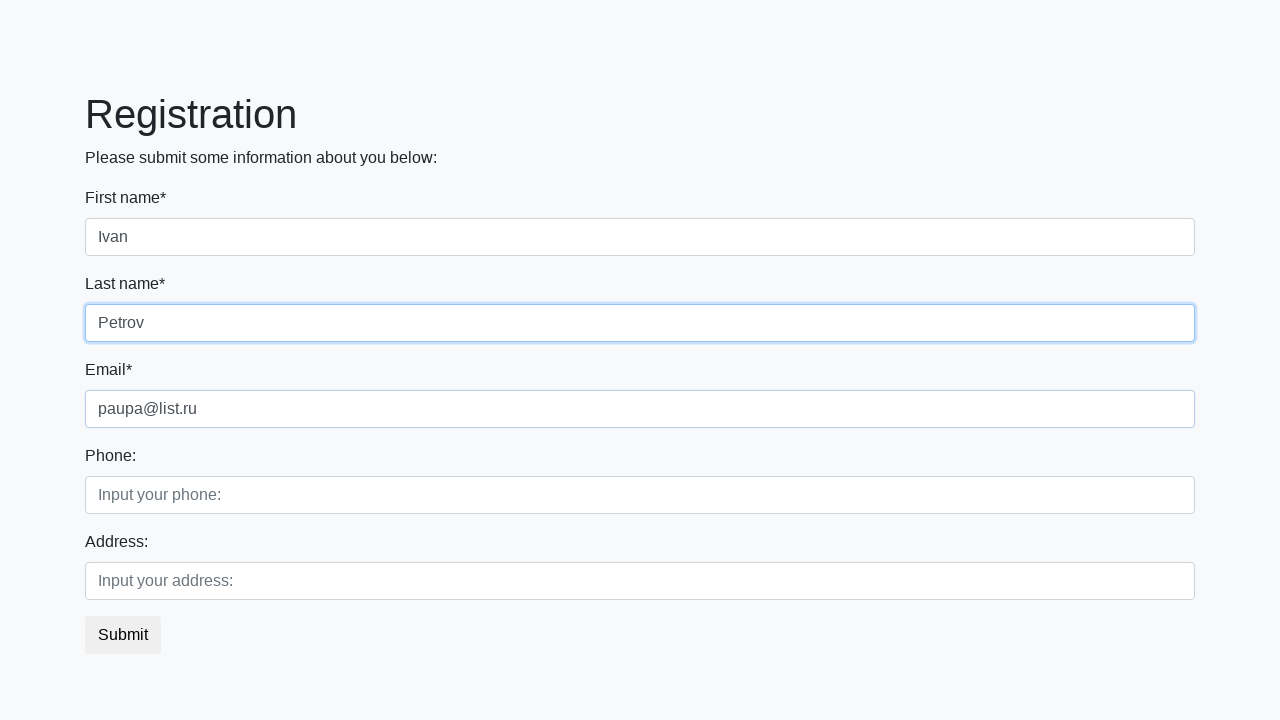

Clicked submit button to register at (123, 635) on button.btn
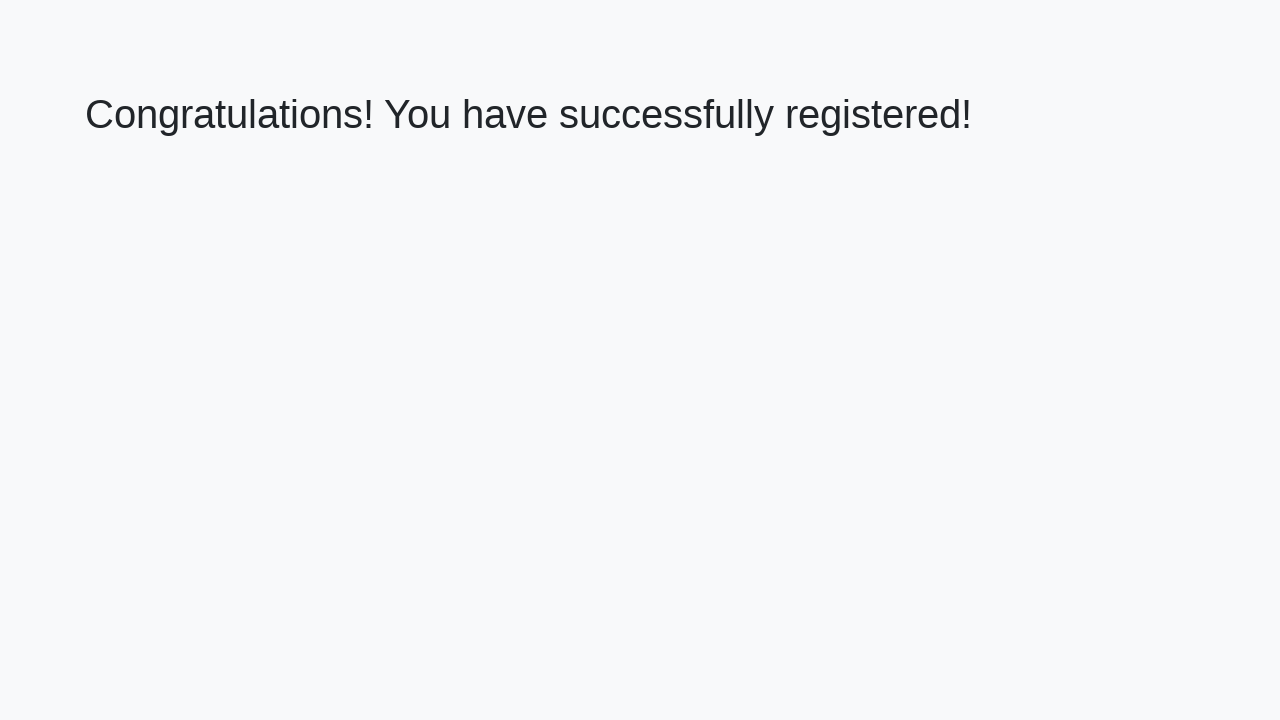

Success message element loaded
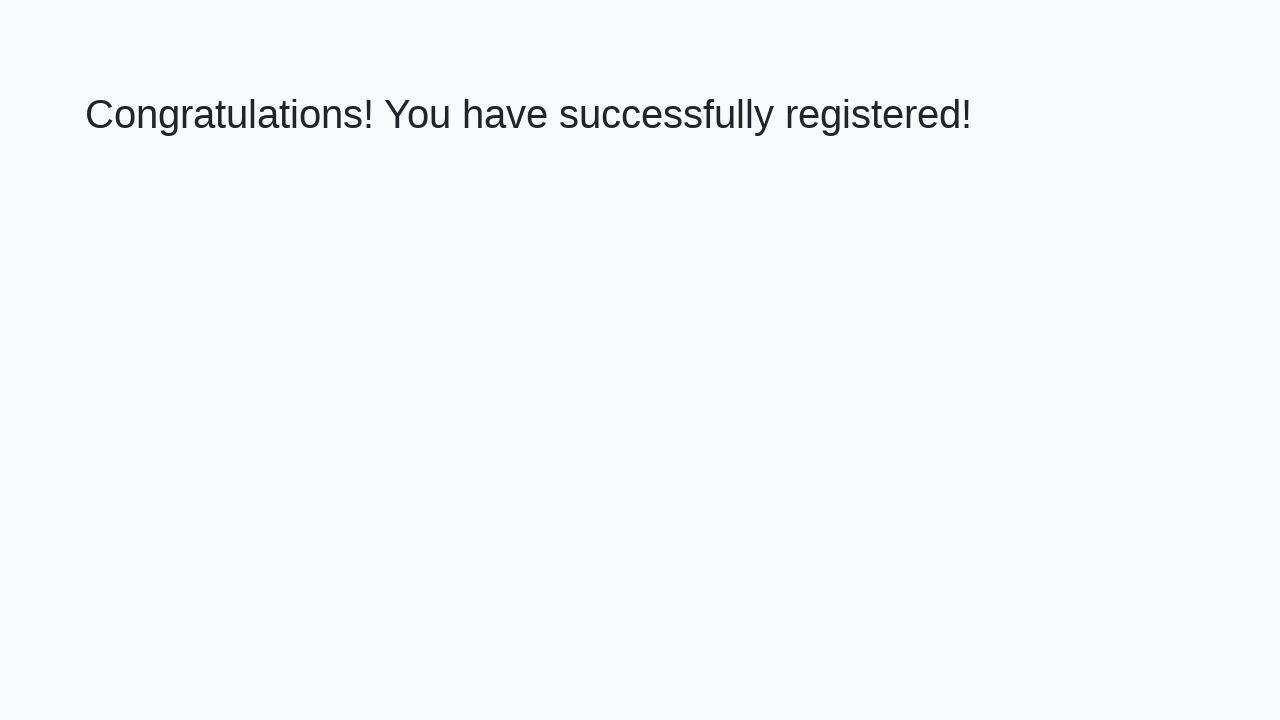

Retrieved success message: 'Congratulations! You have successfully registered!'
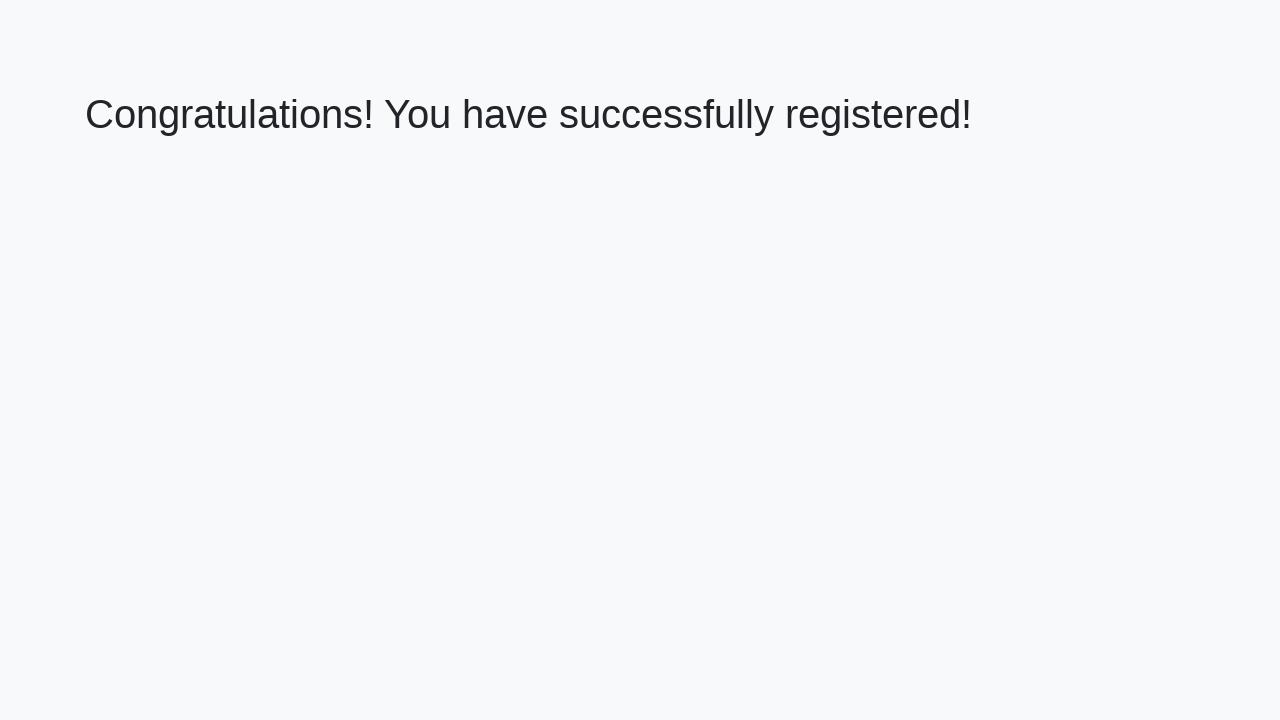

Verified success message matches expected text
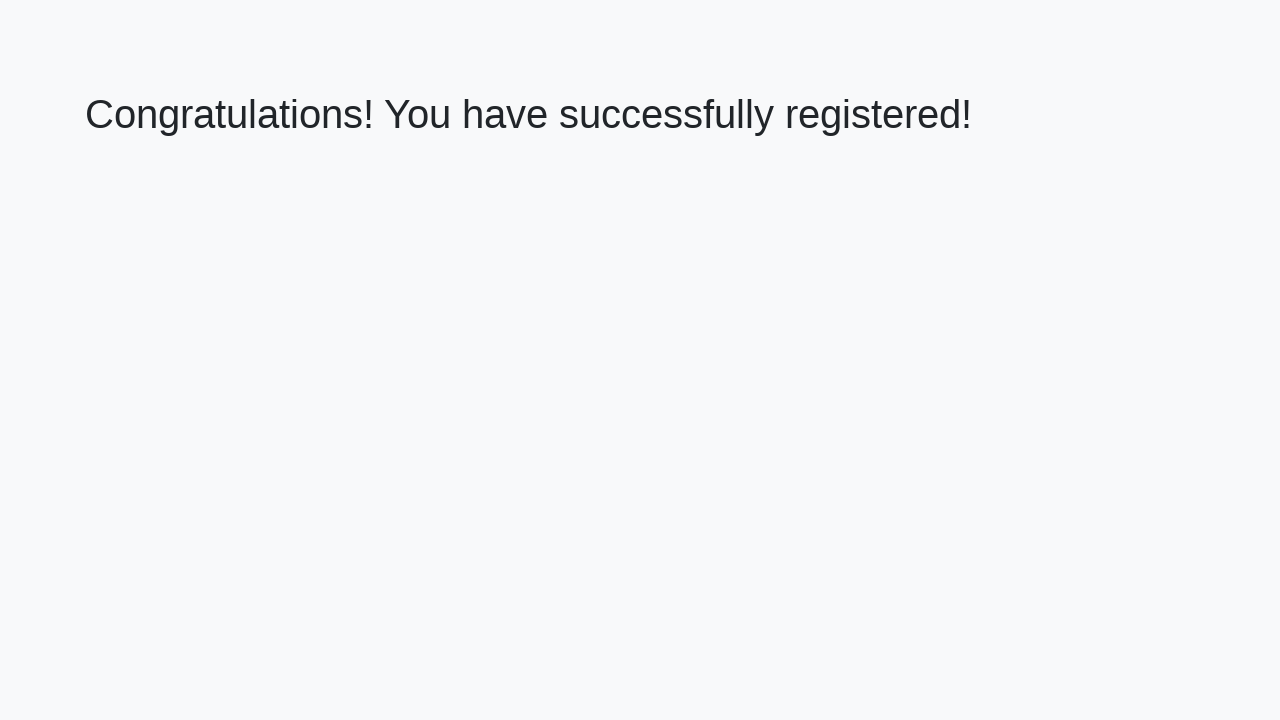

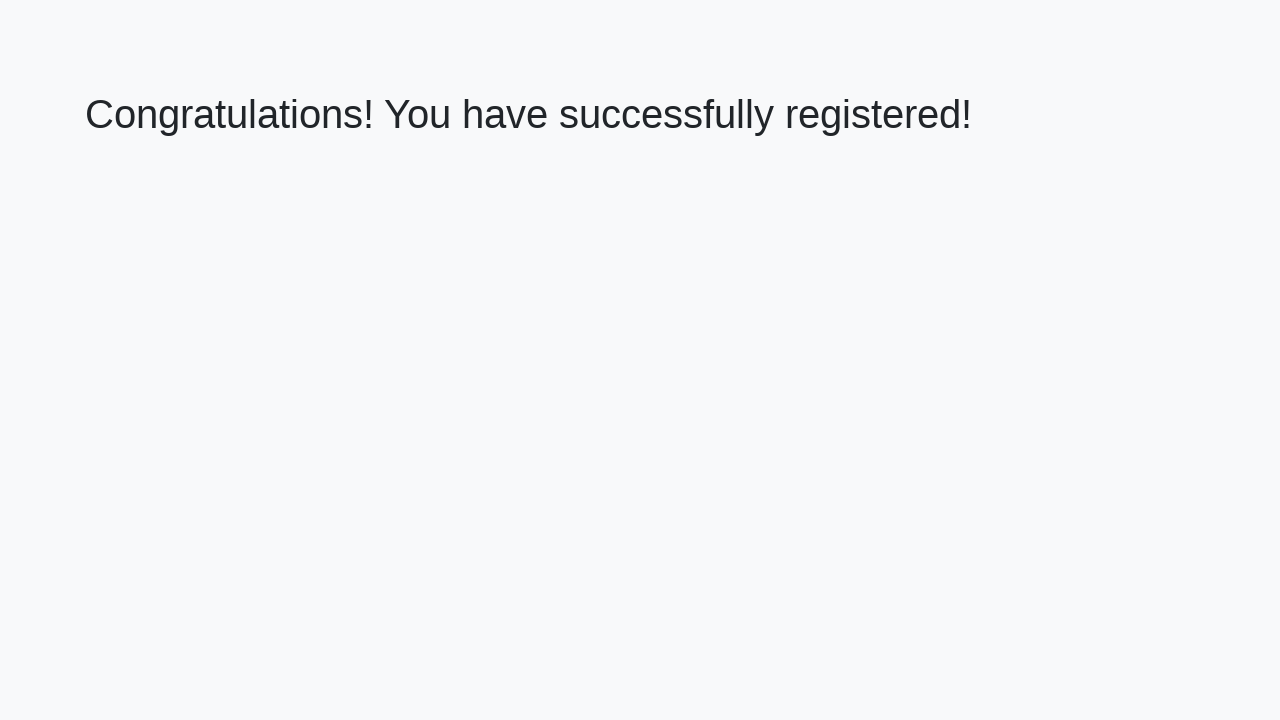